Tests alert handling functionality on a practice automation page by filling an input field, triggering an alert via button click, and accepting the alert dialog.

Starting URL: https://www.rahulshettyacademy.com/AutomationPractice/

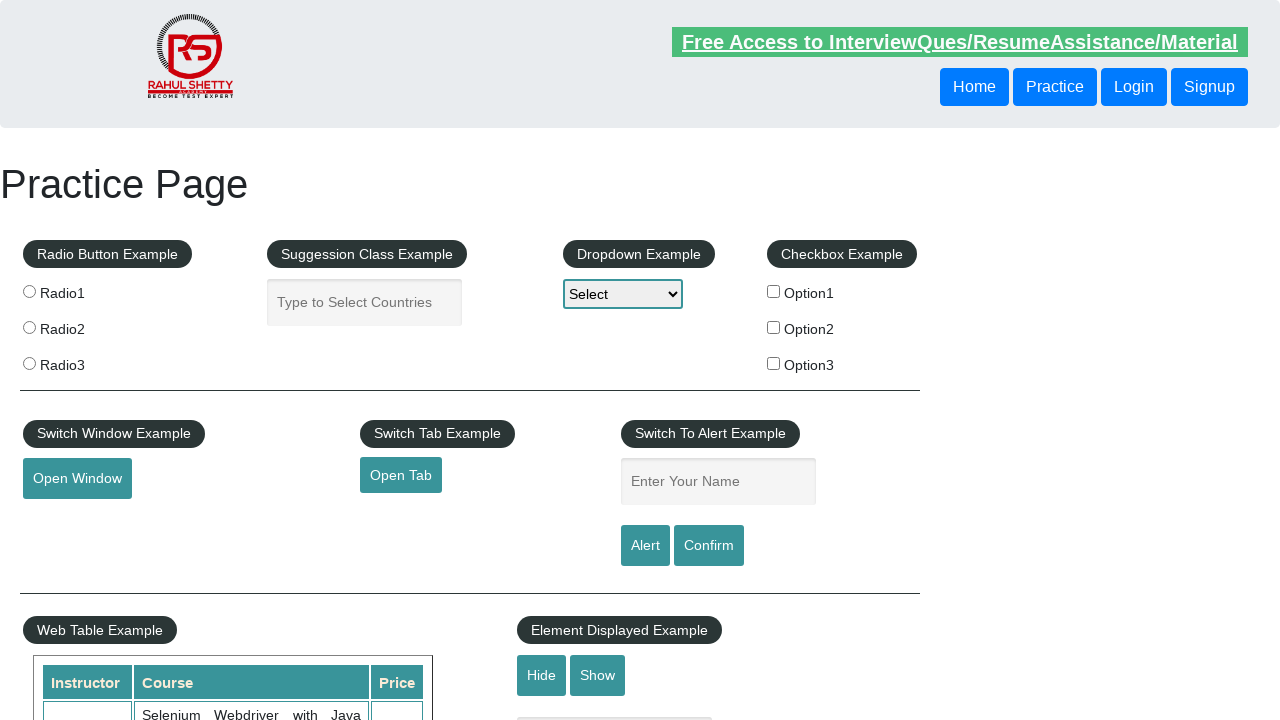

Filled input field with 'Option3' on //fieldset[@class='pull-right']/input[1]
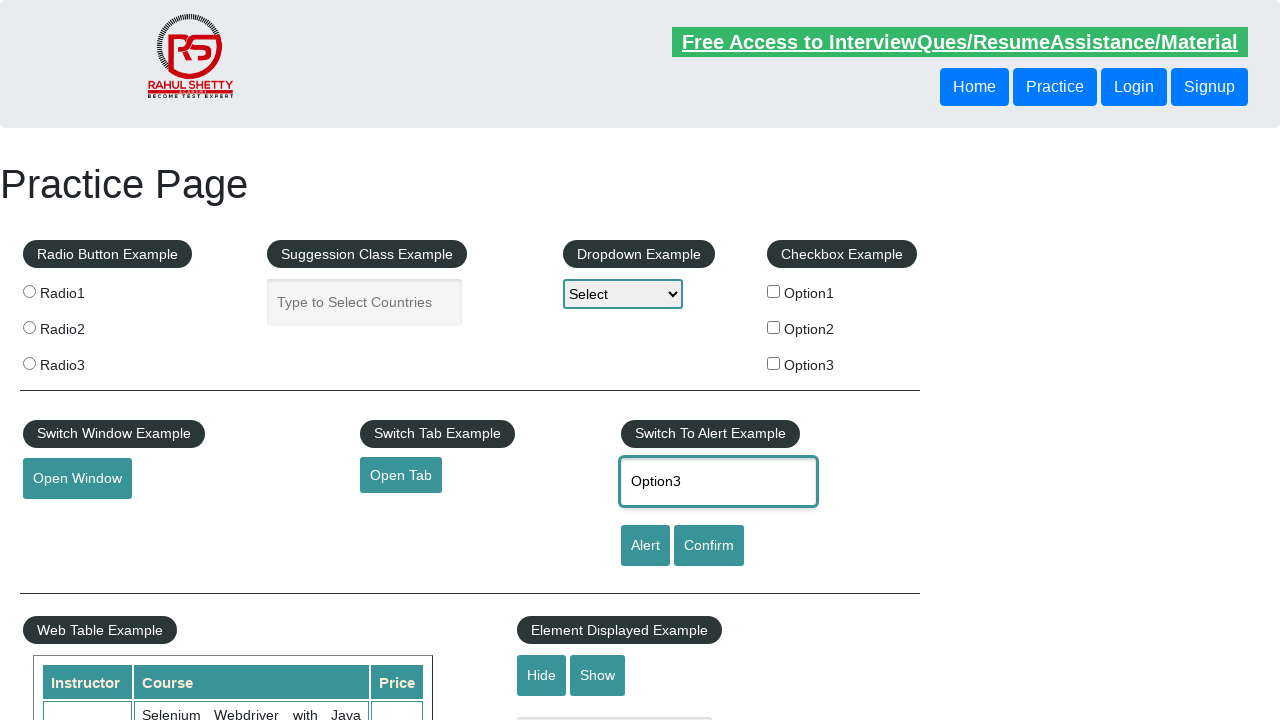

Clicked button to trigger alert dialog at (645, 546) on xpath=//fieldset[@class='pull-right']/input[2]
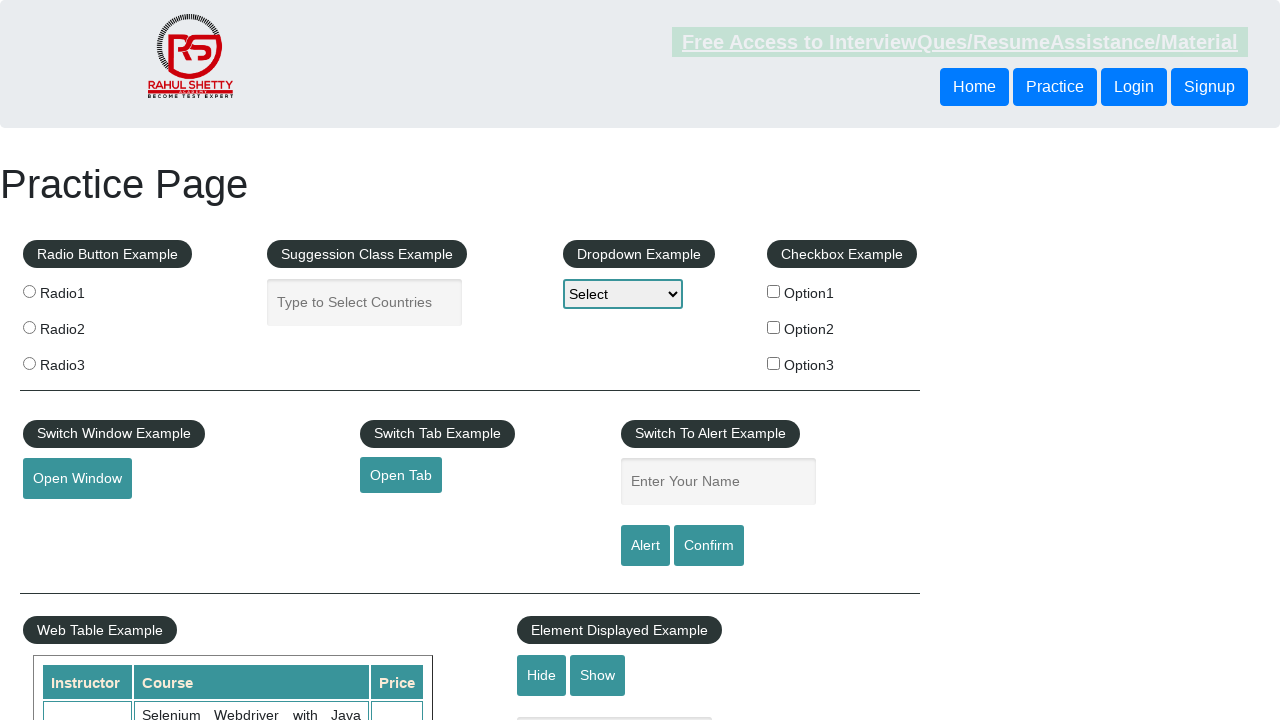

Set up dialog event listener to auto-accept alerts
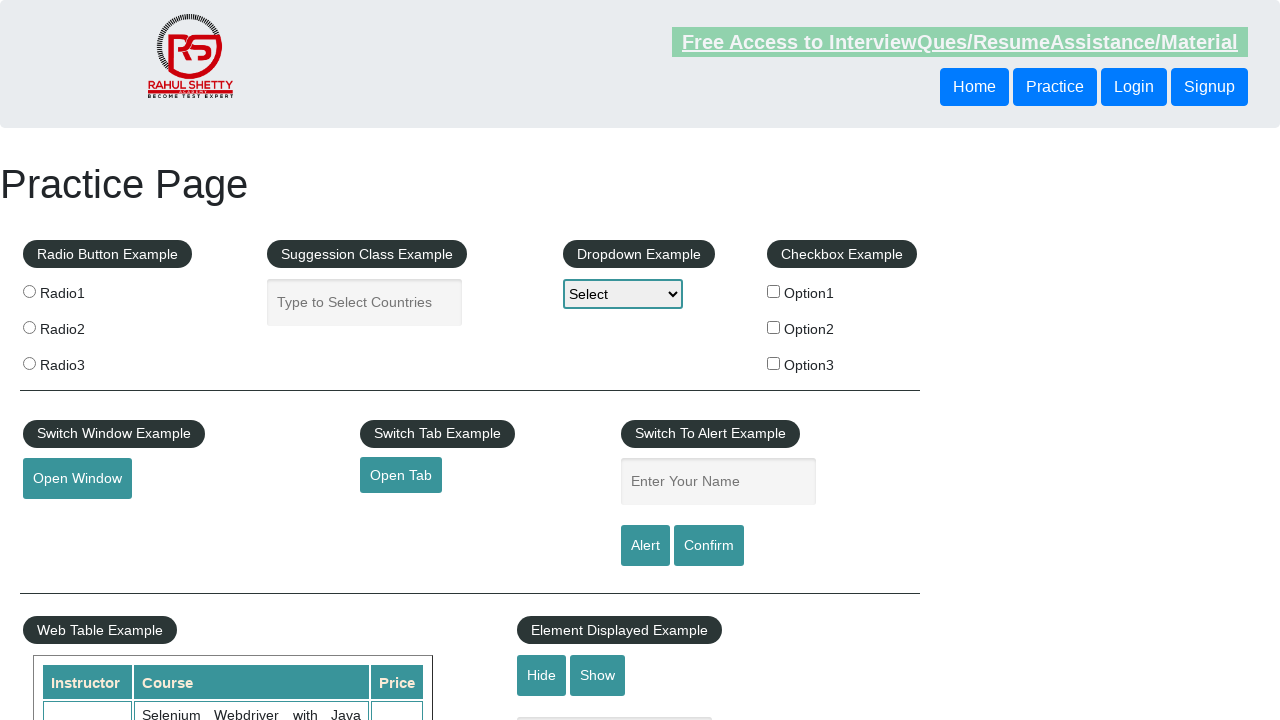

Clicked alert button again with dialog handler active at (645, 546) on xpath=//fieldset[@class='pull-right']/input[2]
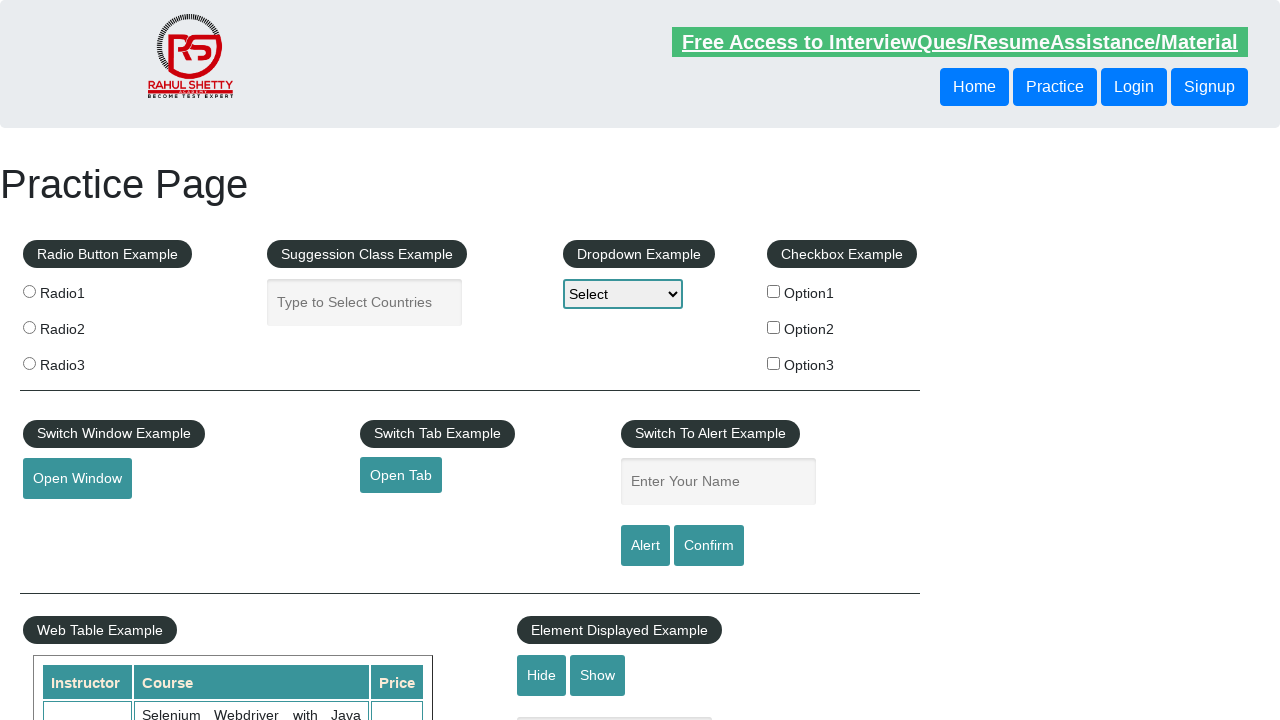

Waited for dialog handling to complete
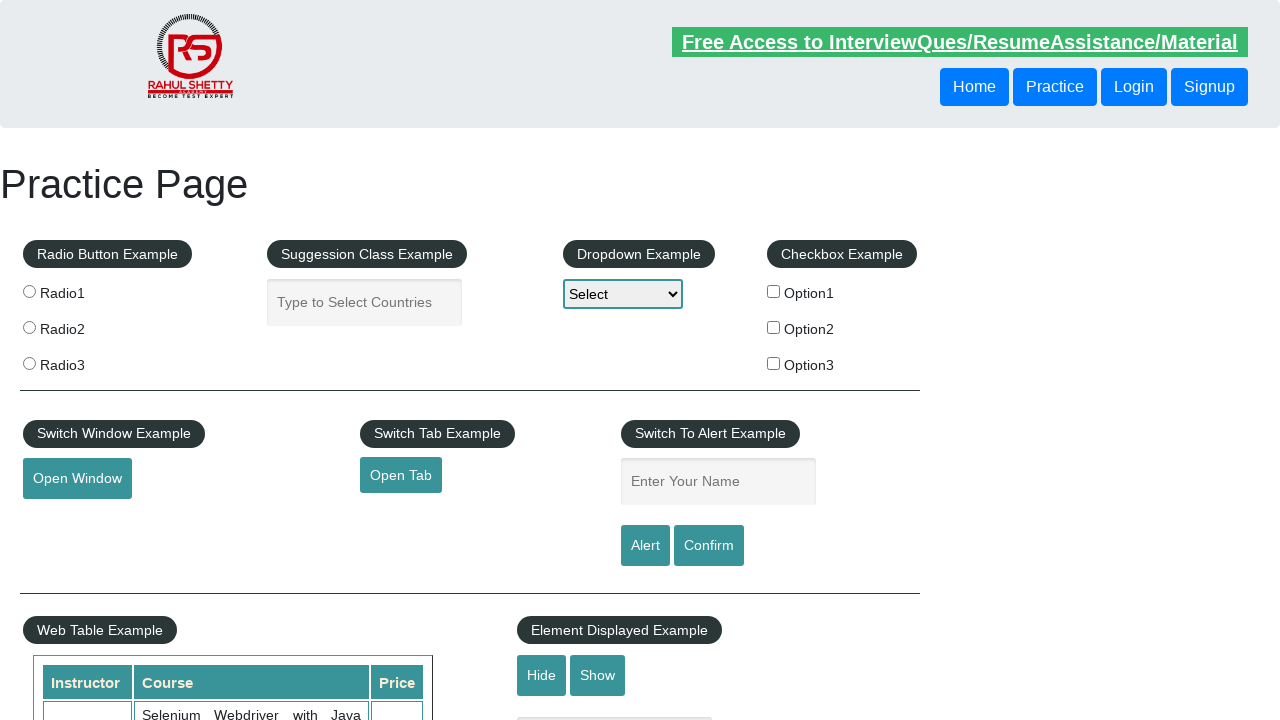

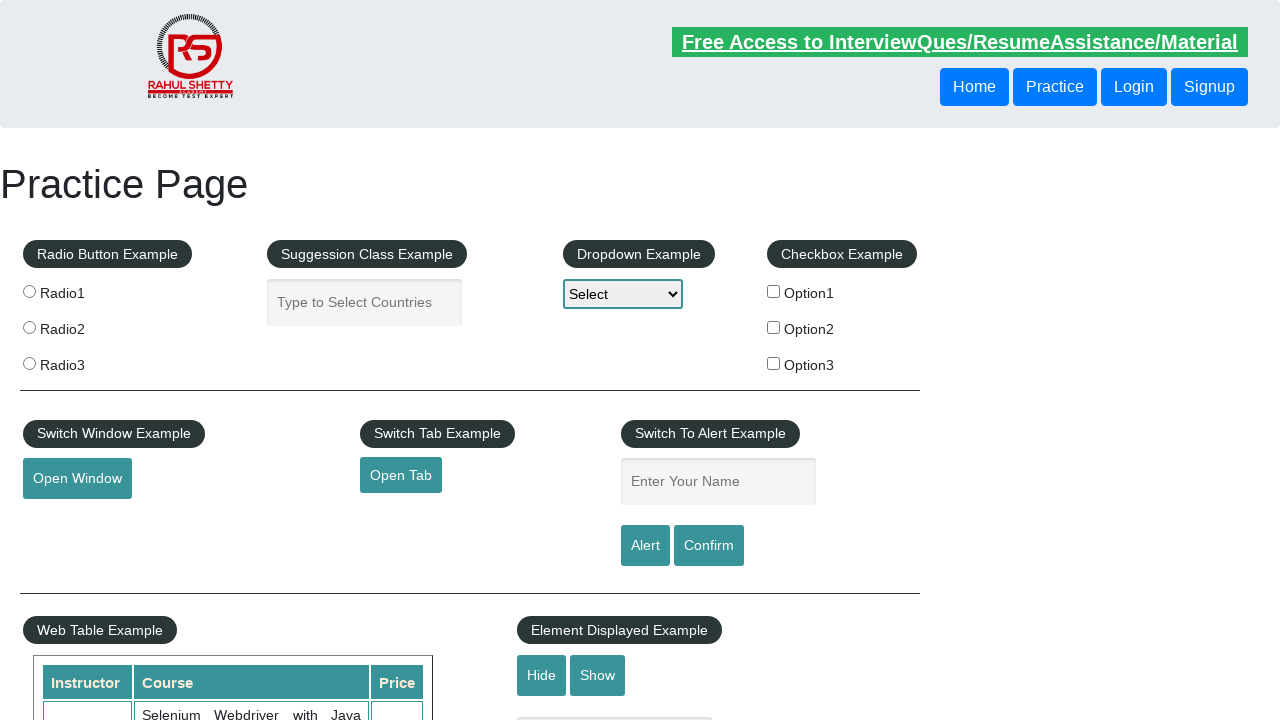